Tests right-click context menu functionality by performing a context click on an element, then selecting the "Copy" option from the context menu that appears

Starting URL: http://swisnl.github.io/jQuery-contextMenu/demo.html

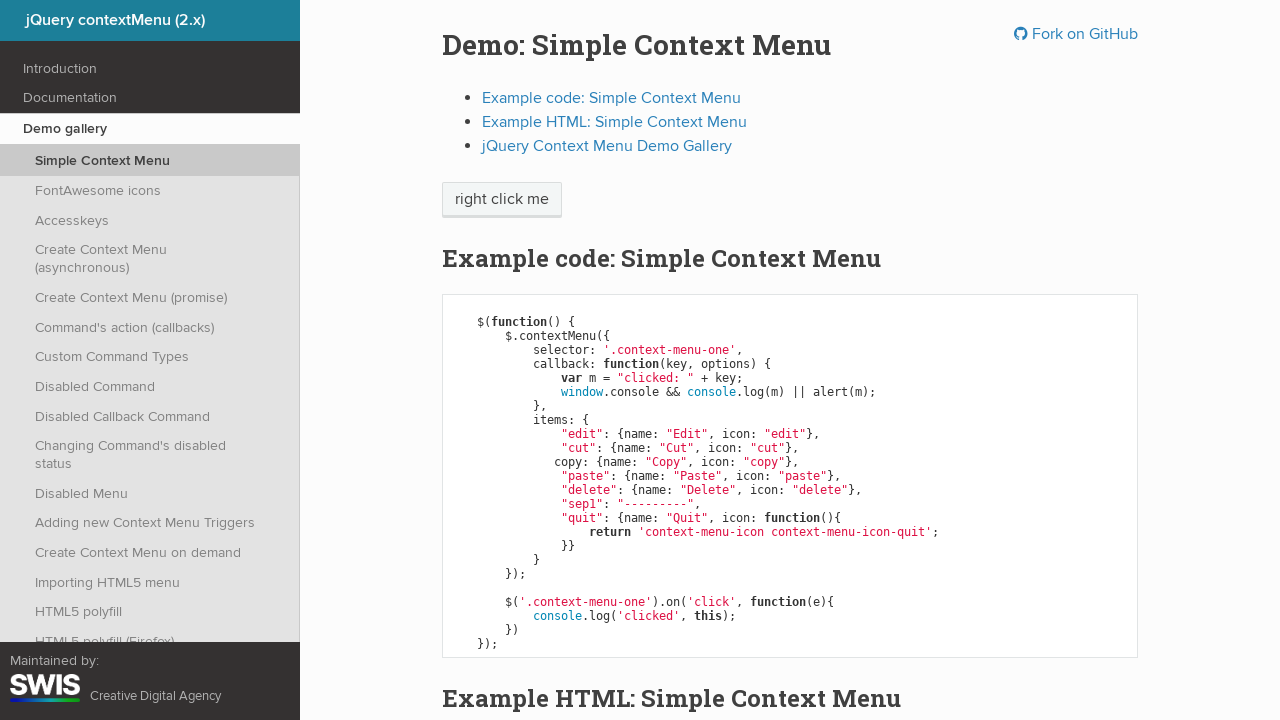

Right-clicked on 'right click me' element to open context menu at (502, 200) on //span[text()='right click me']
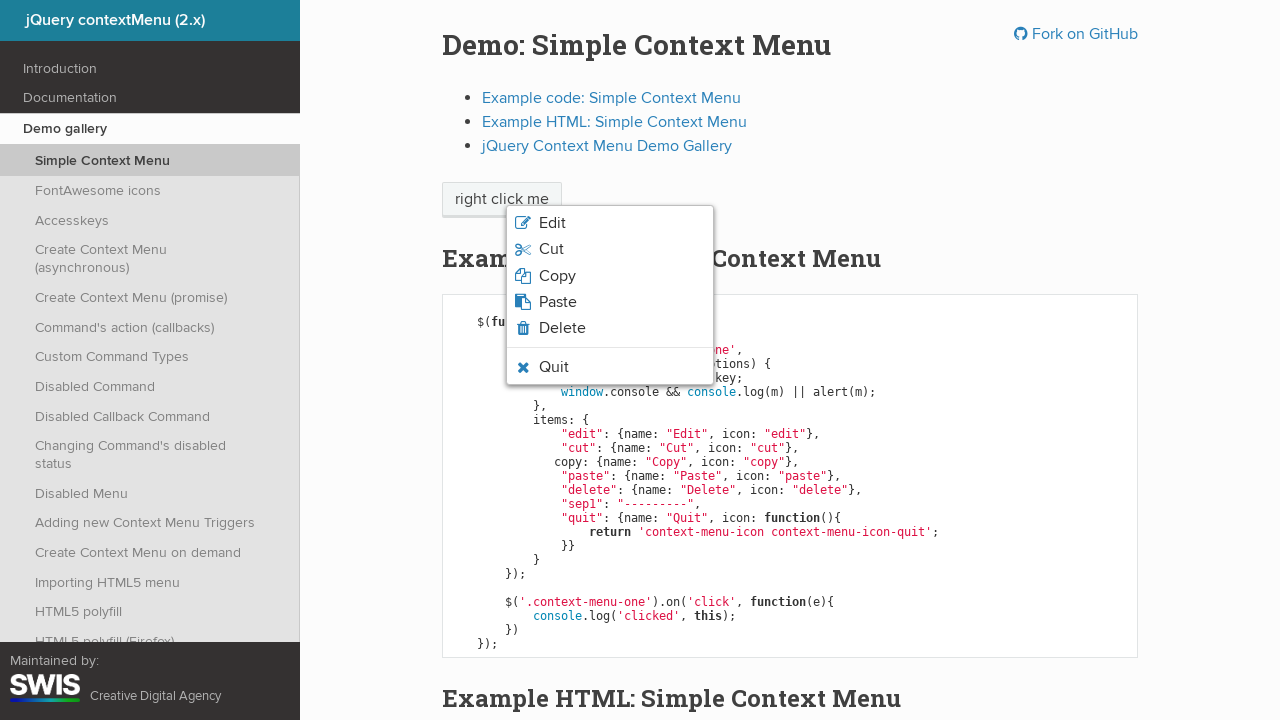

Context menu appeared with options
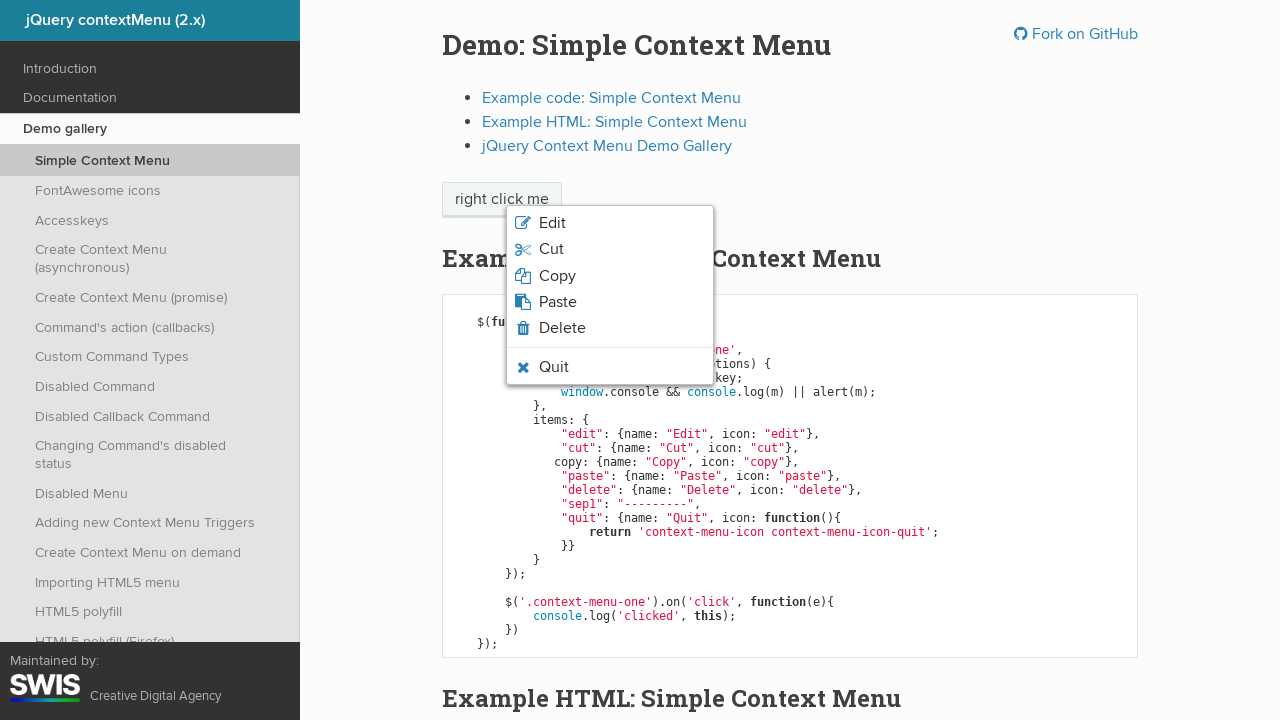

Clicked 'Copy' option from context menu at (557, 276) on xpath=//li[contains(@class,'context-menu-icon')]/span[text()='Copy']
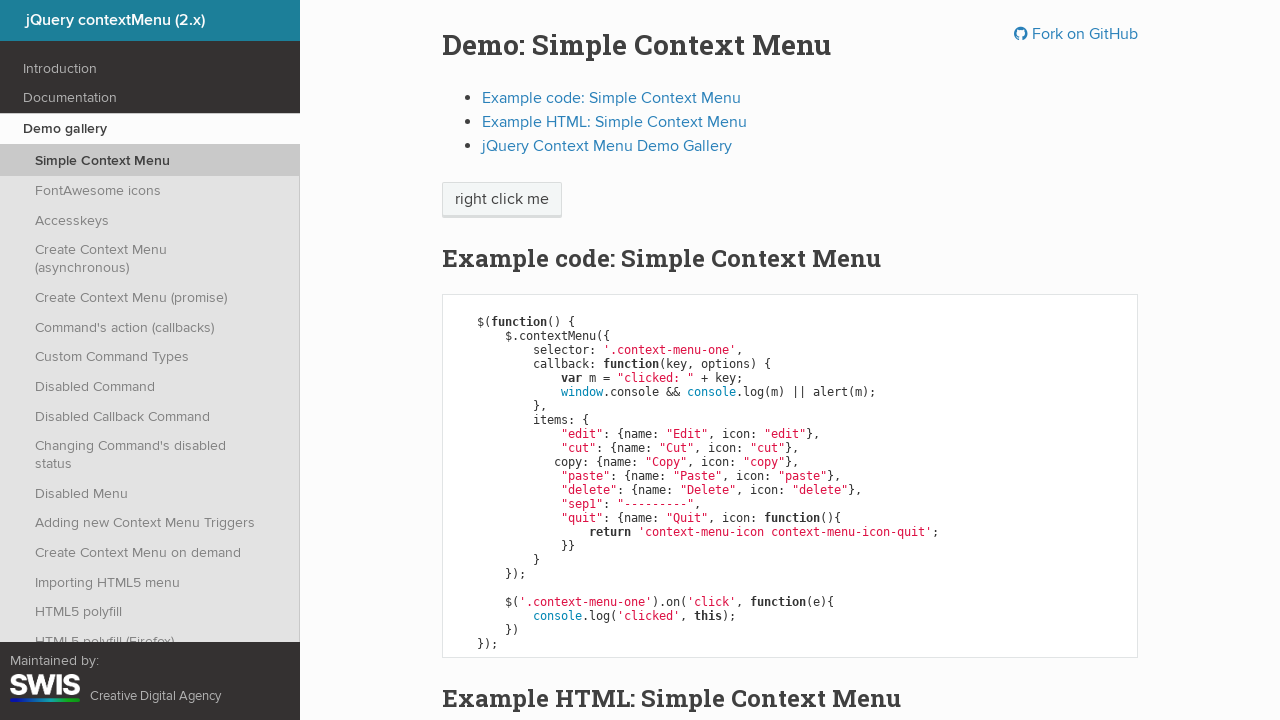

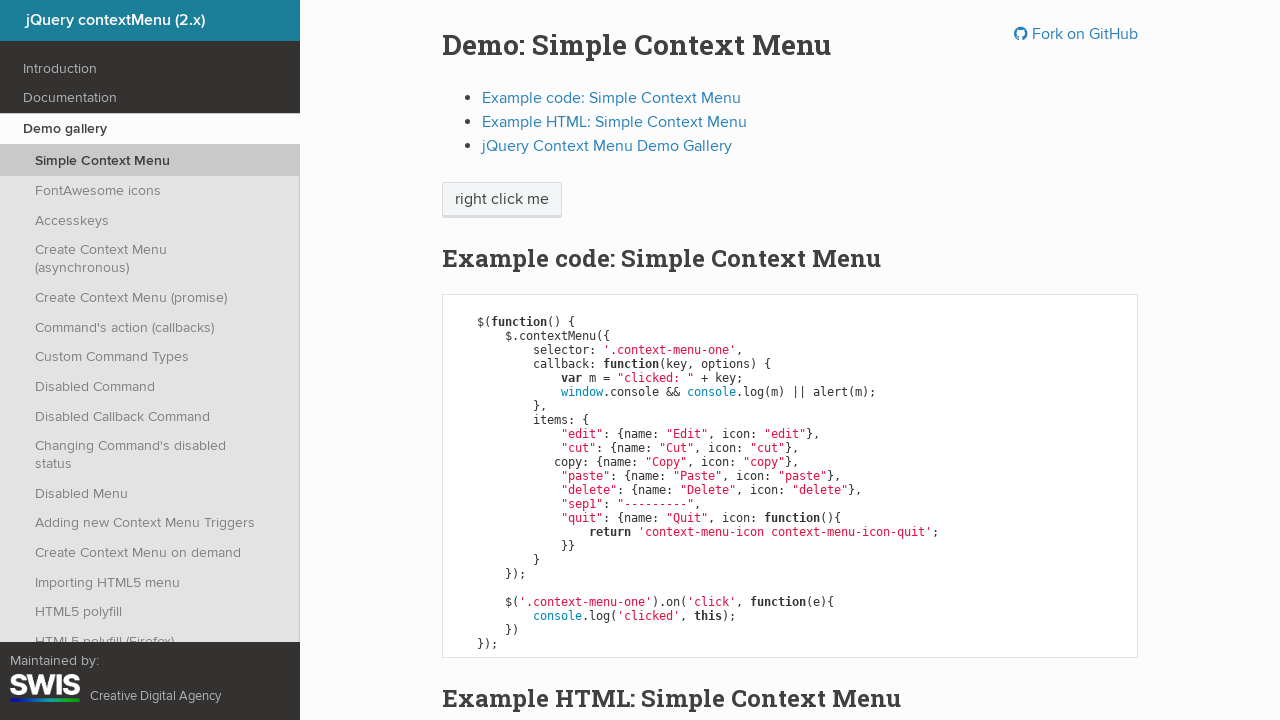